Tests clicking a growing/animated button and verifies that "Event Triggered" message appears after the click

Starting URL: https://testpages.herokuapp.com/styled/challenges/growing-clickable.html

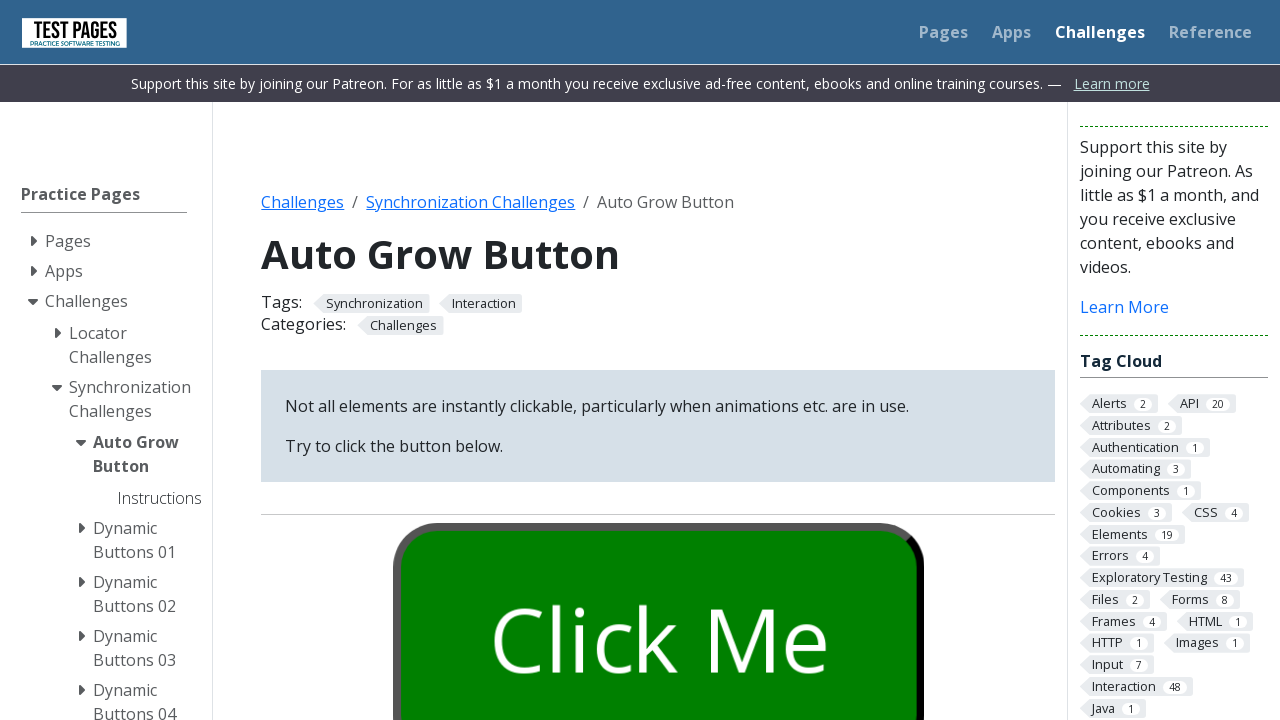

Navigated to growing clickable button test page
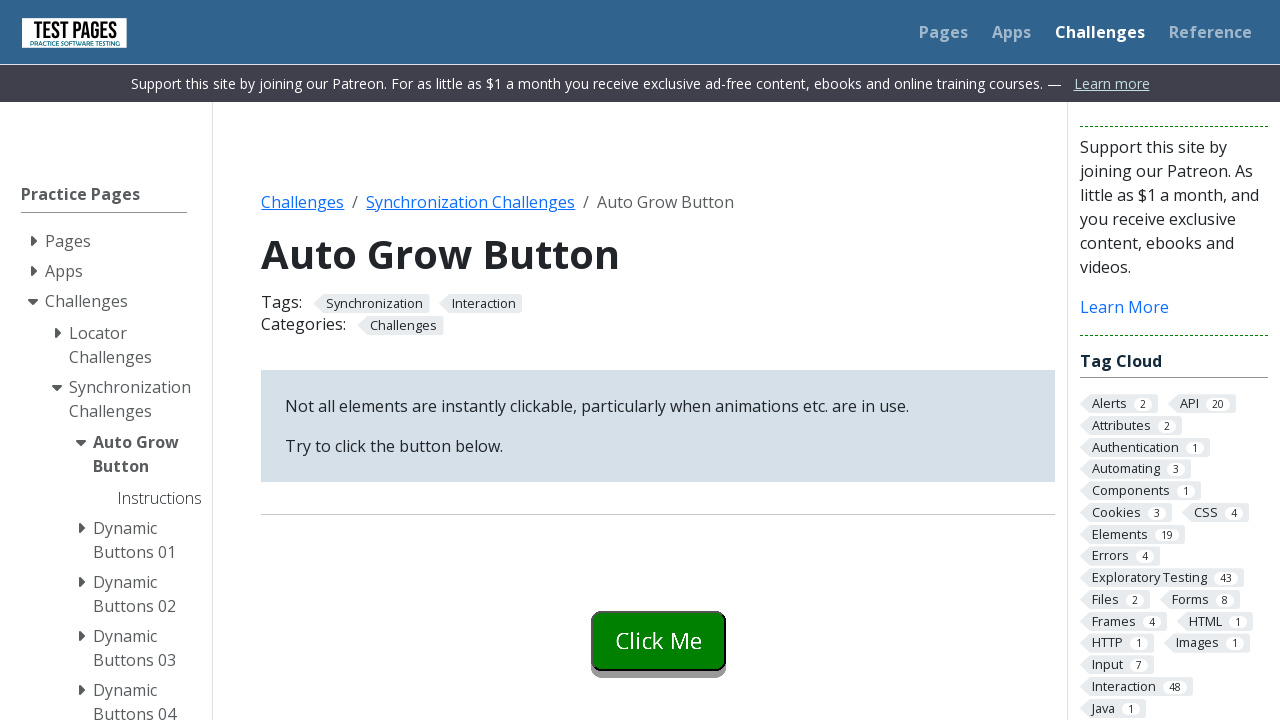

Clicked the growing/animated button at (658, 600) on button.styled-click-button.showgrow.grown
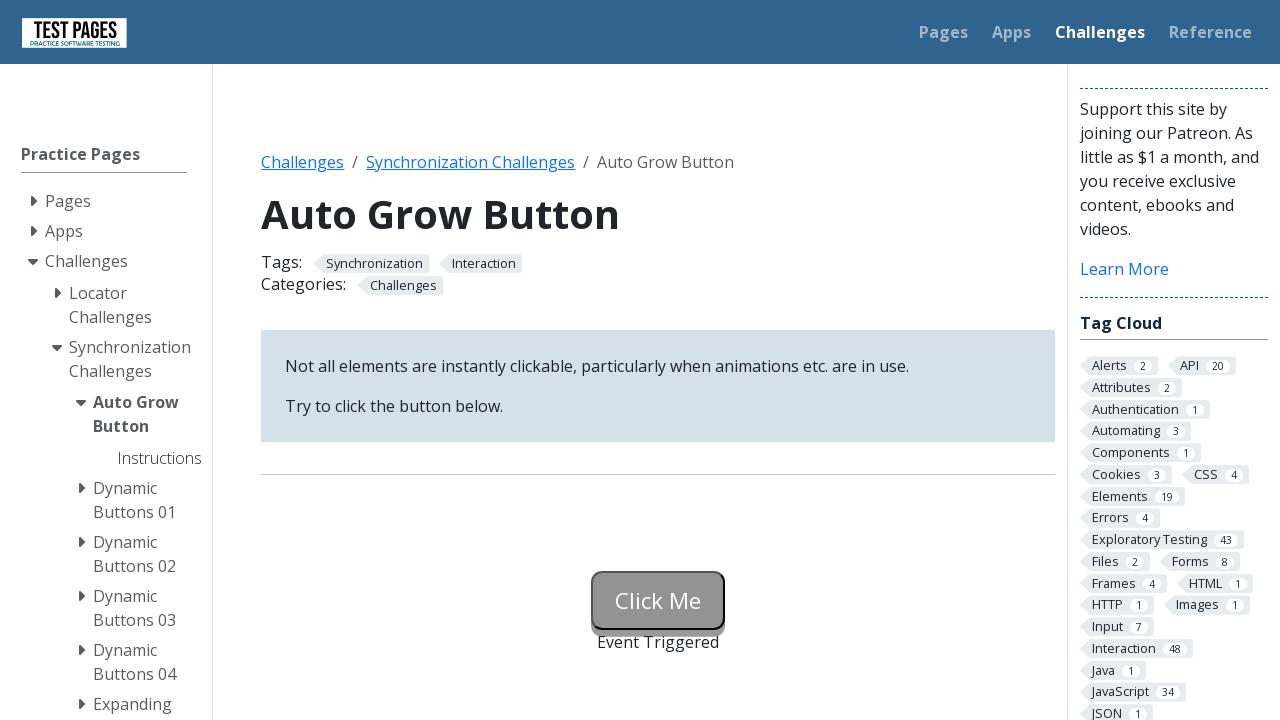

Event Triggered status element appeared
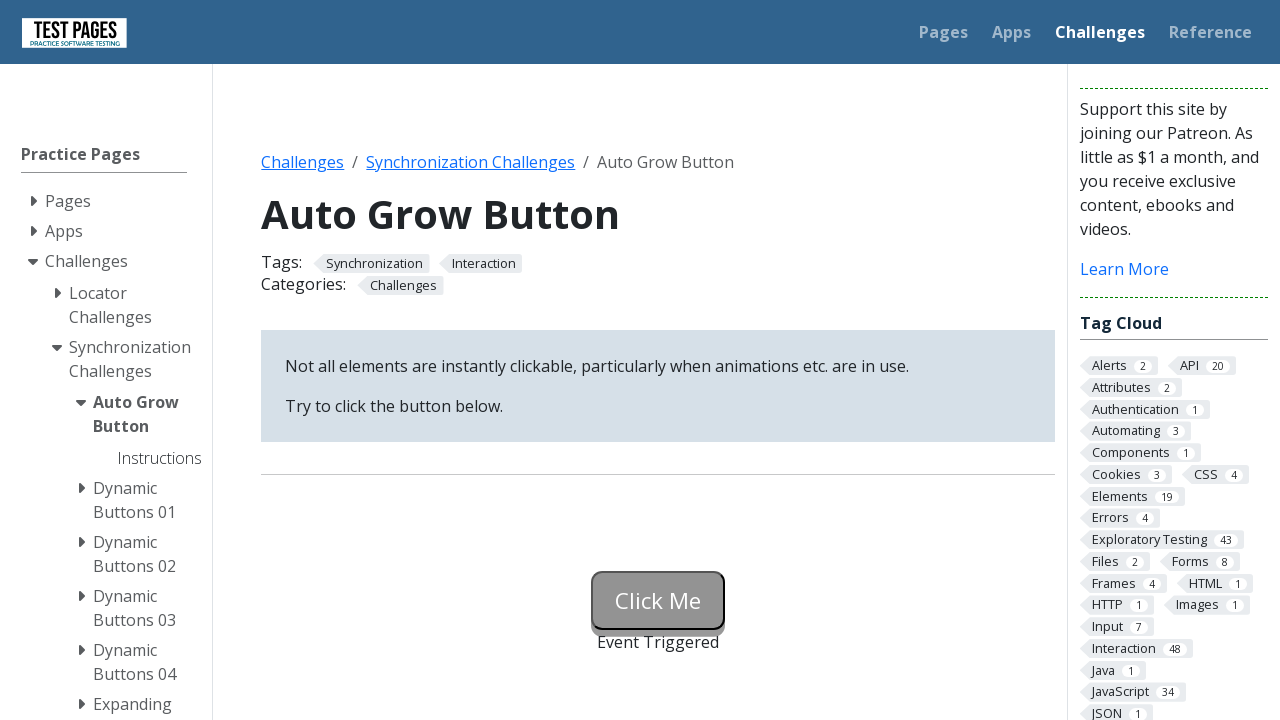

Retrieved status text: 'Event Triggered'
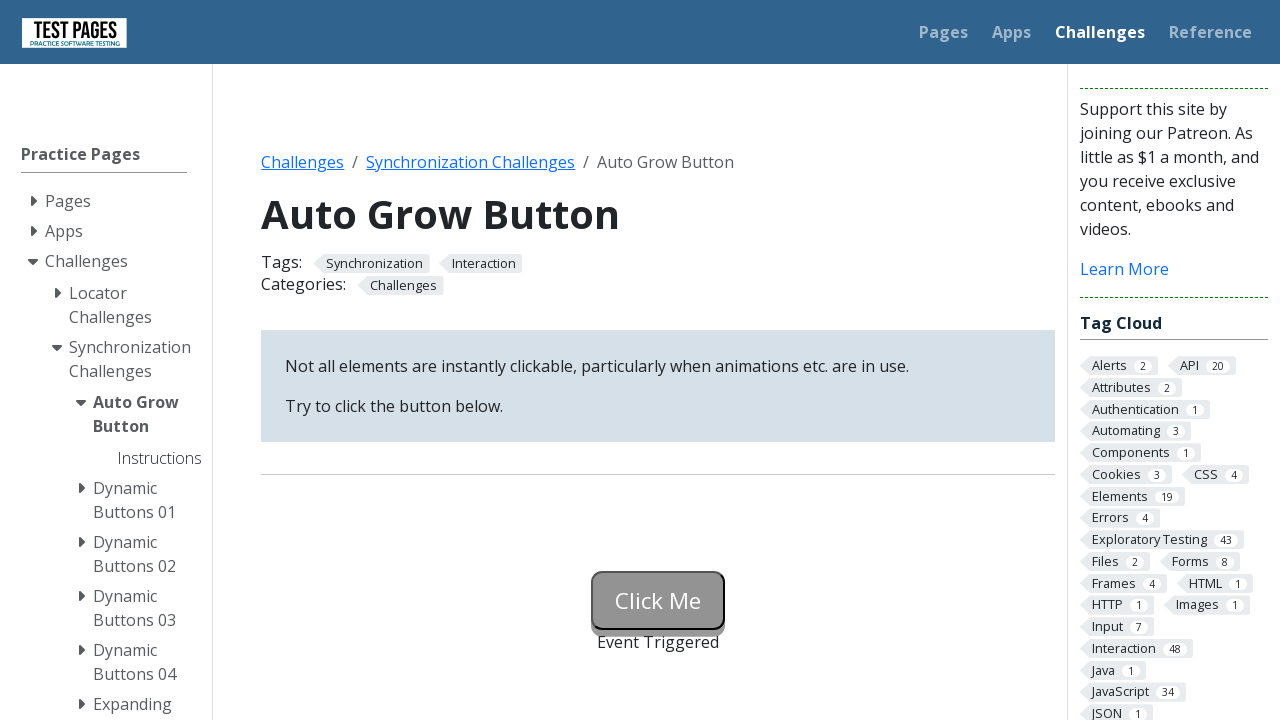

Verified that status text matches 'Event Triggered'
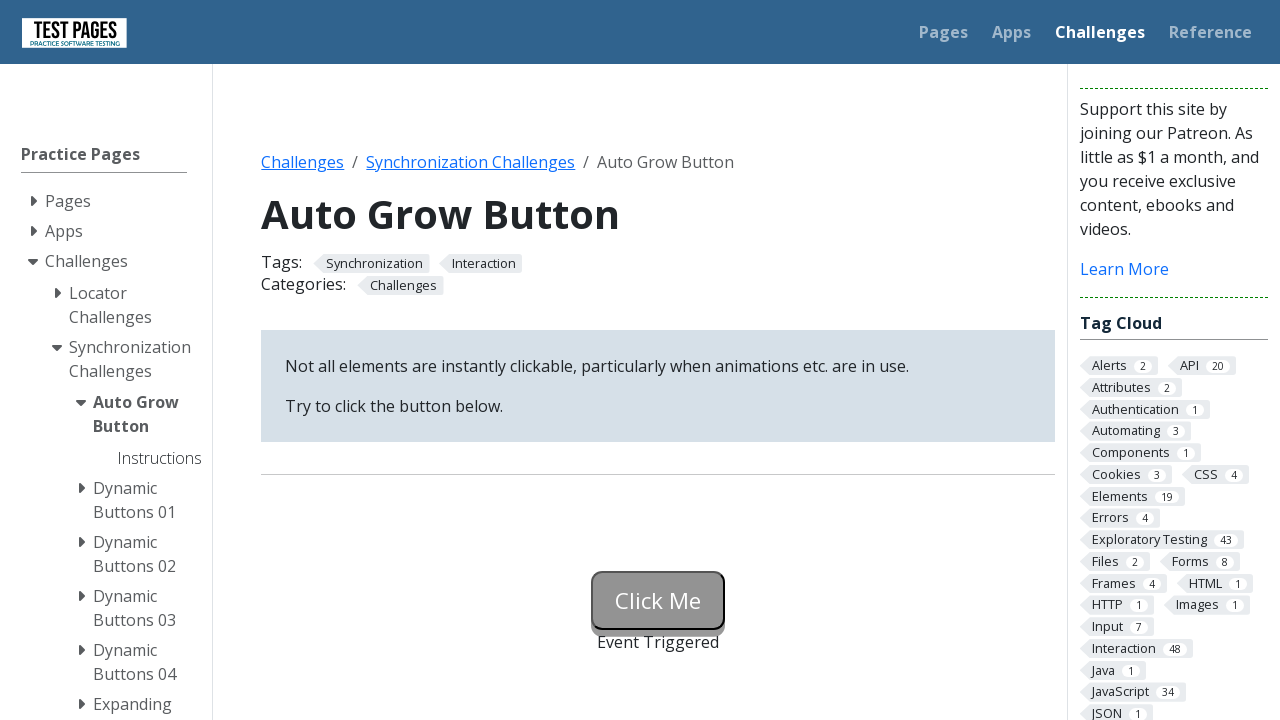

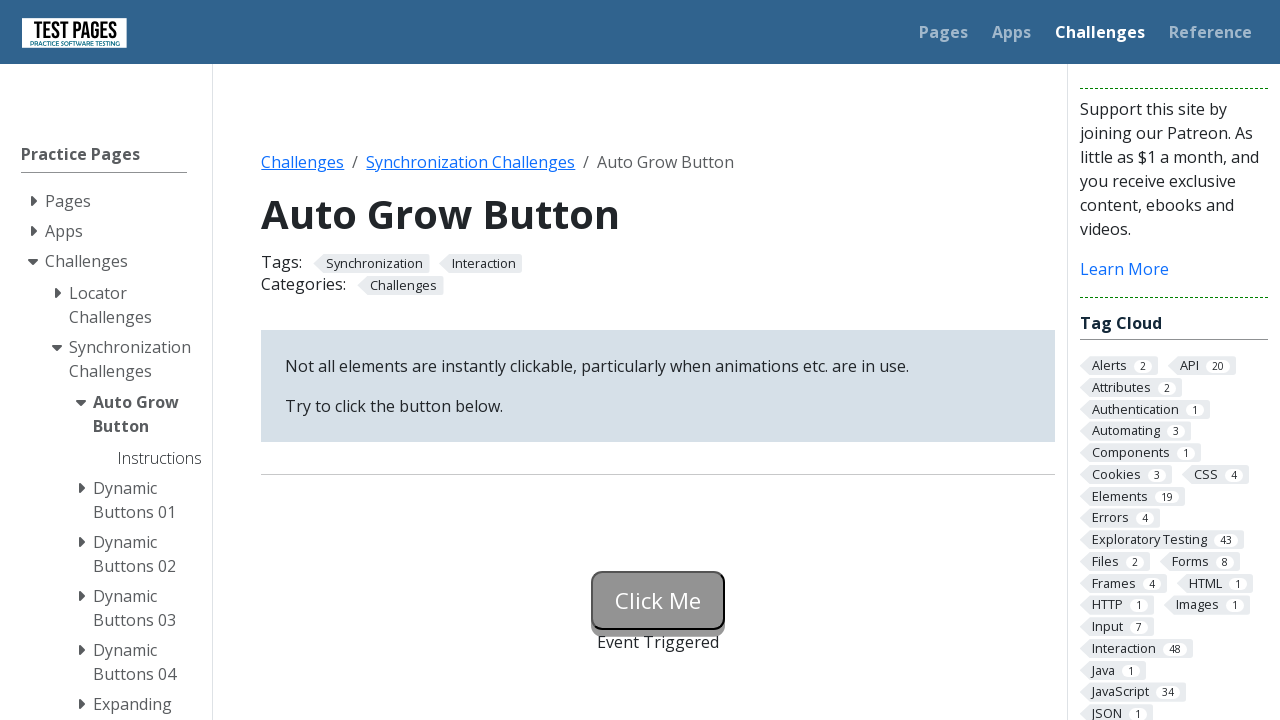